Tests Yurtiçi Kargo shipment tracking by entering a tracking number and searching

Starting URL: https://www.yurticikargo.com/

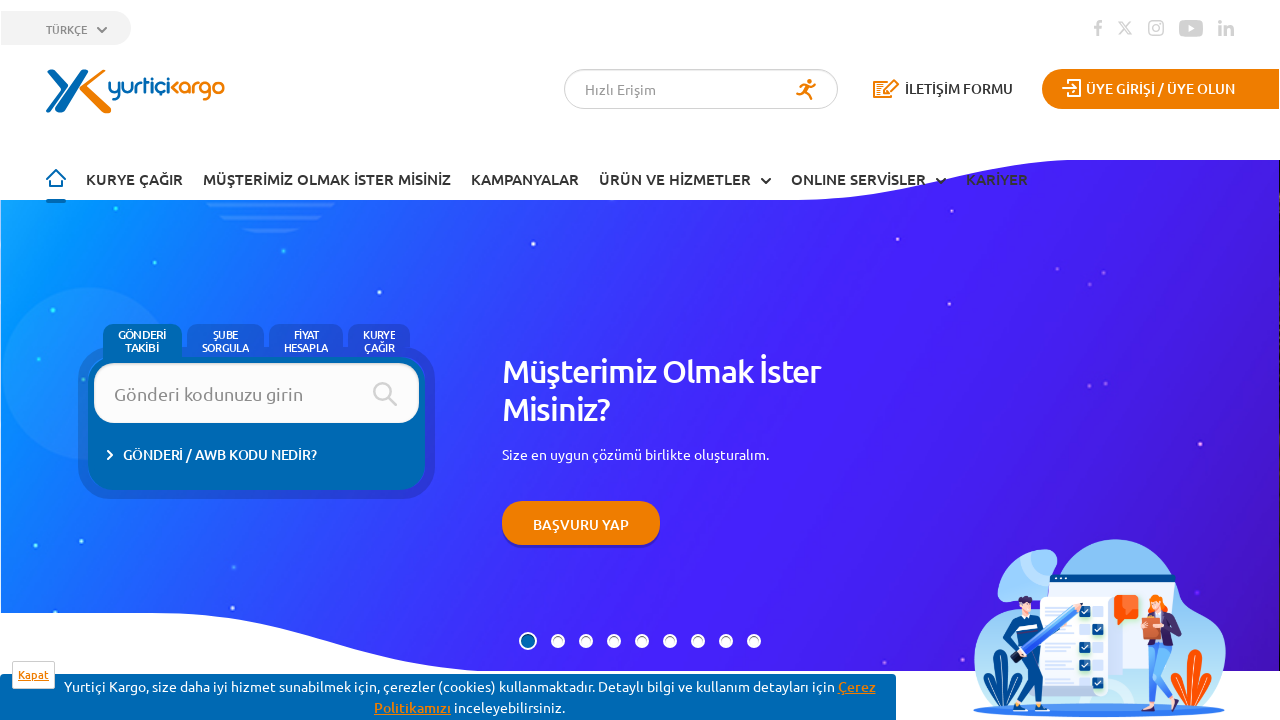

Waited for shipment search button to load
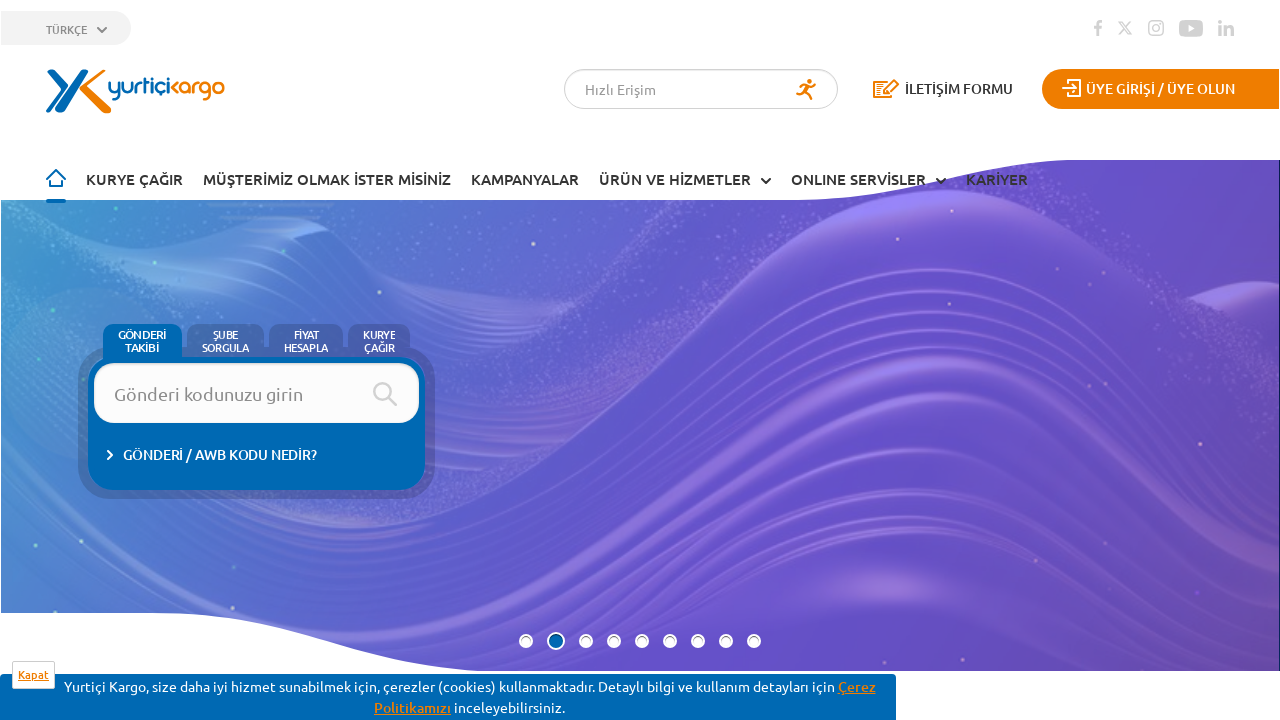

Entered tracking number 7340923851 into search field on #shipment-search-btn
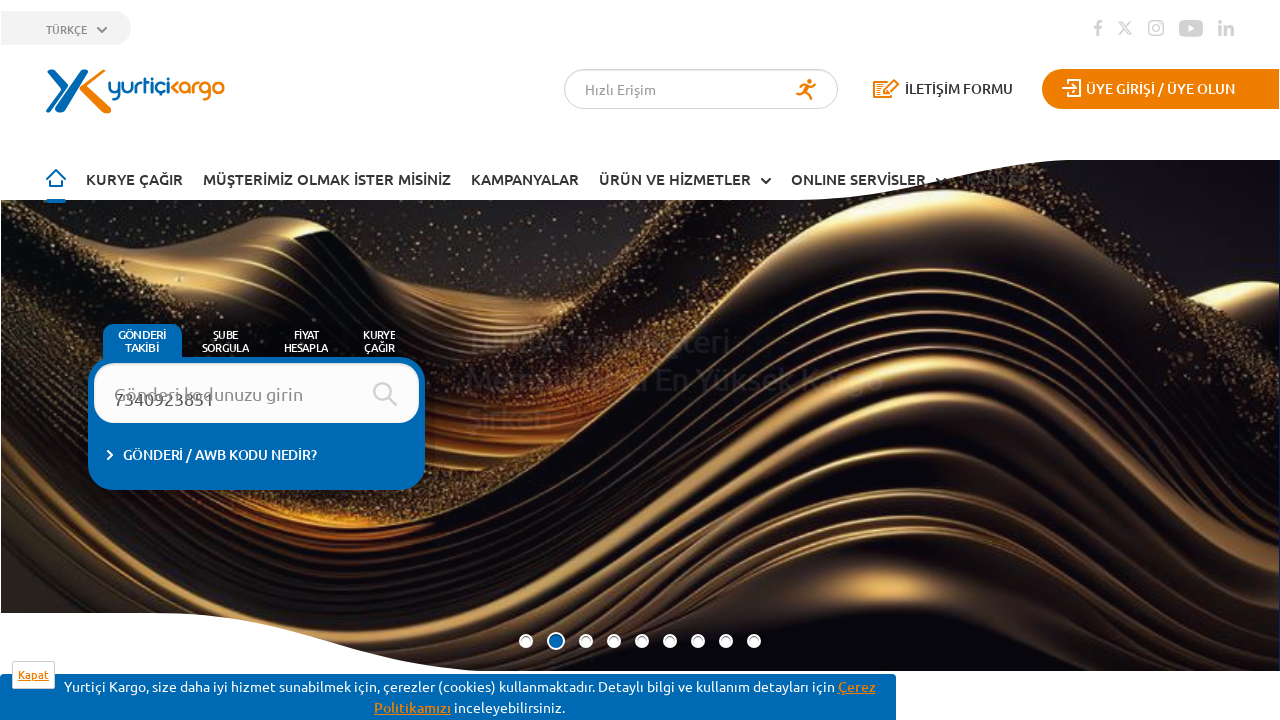

Pressed Enter to search for shipment tracking on #shipment-search-btn
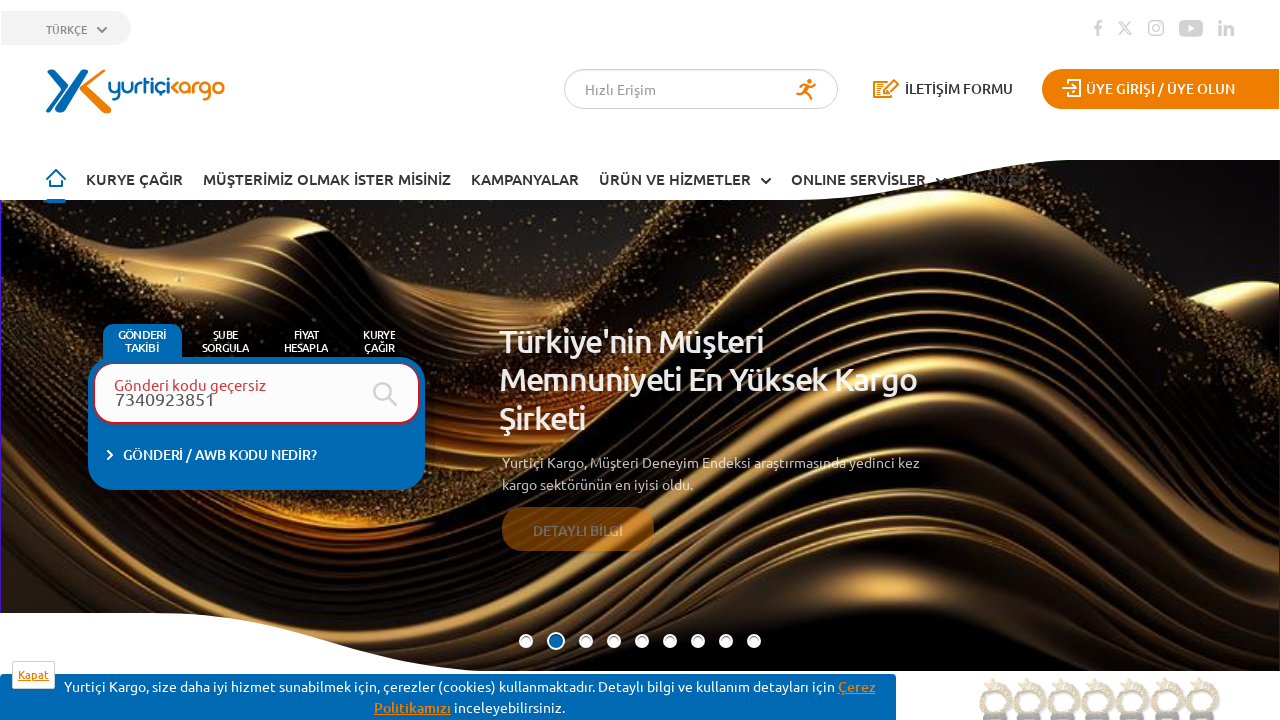

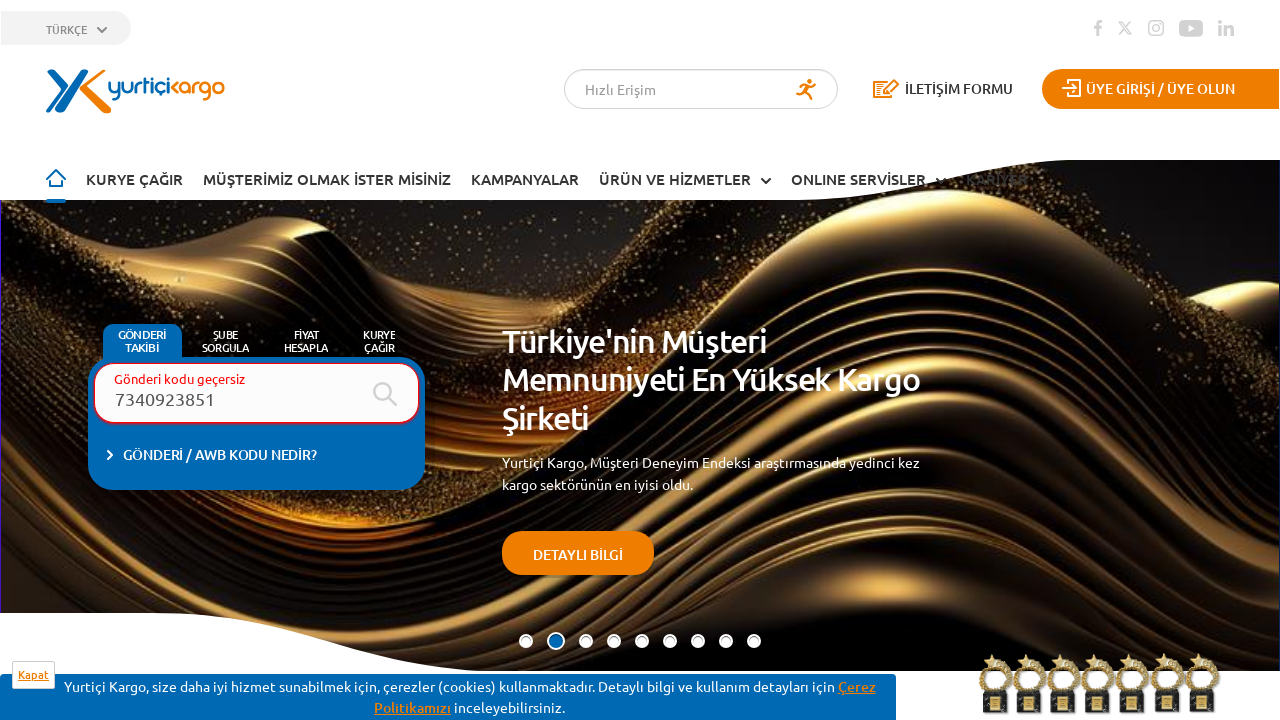